Tests a practice form by filling in first name and last name fields

Starting URL: https://www.techlistic.com/p/selenium-practice-form.html

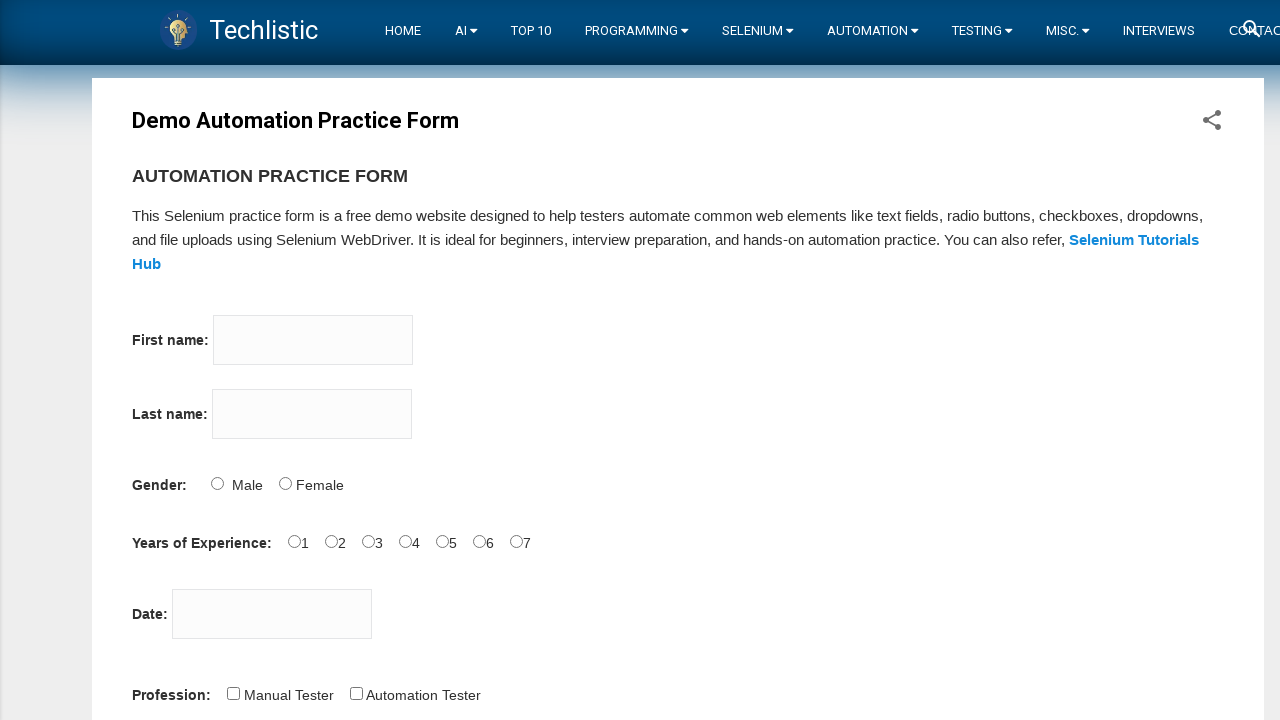

Filled first name field with 'srini' on input[name='firstname']
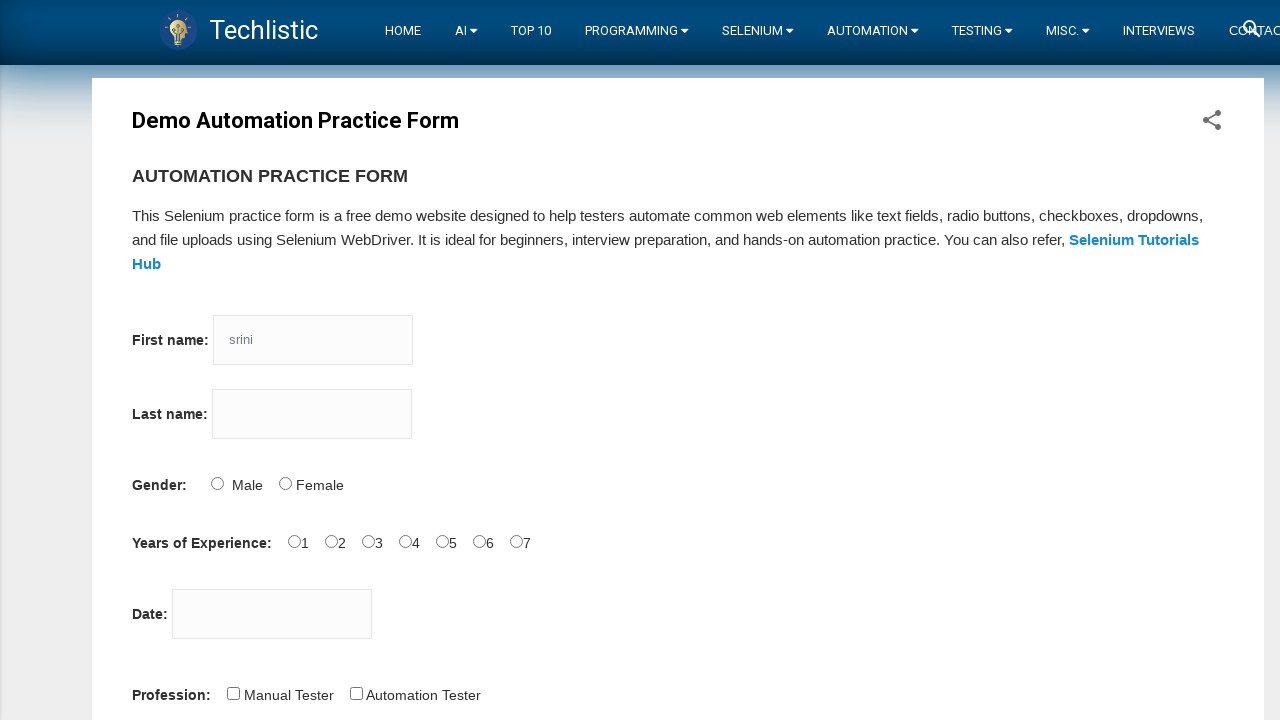

Filled last name field with 'ram' on input[name='lastname']
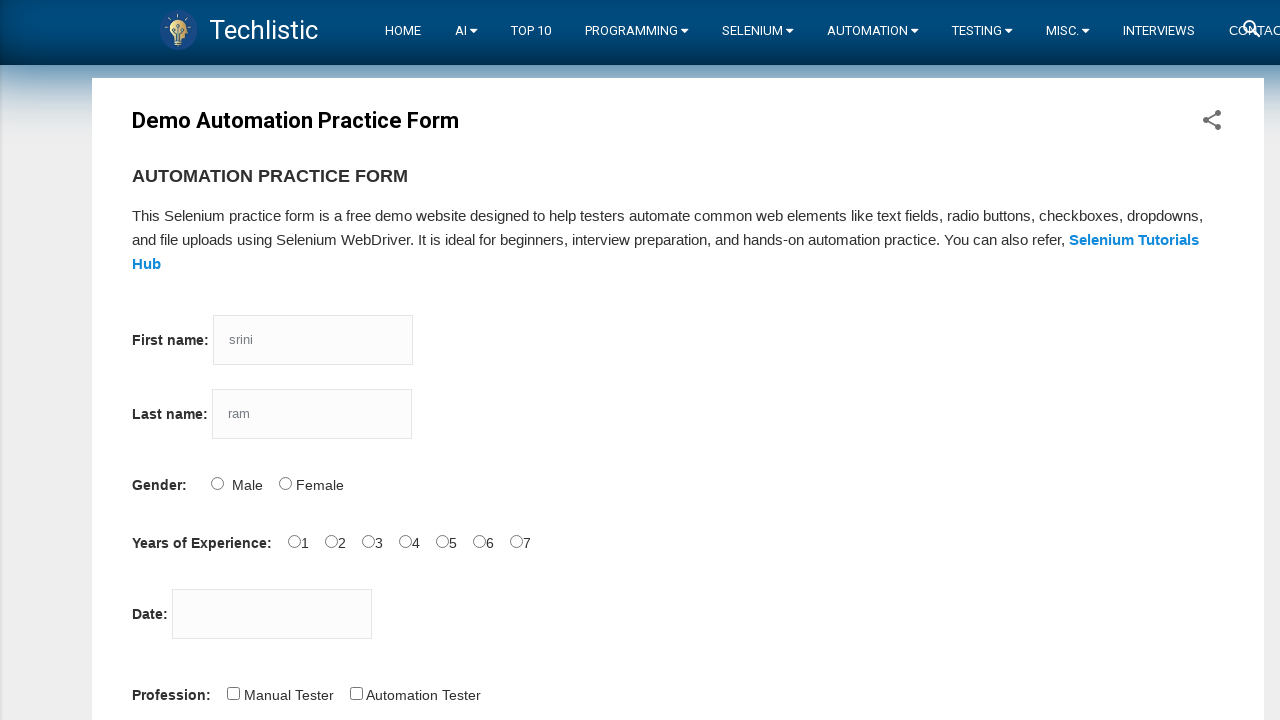

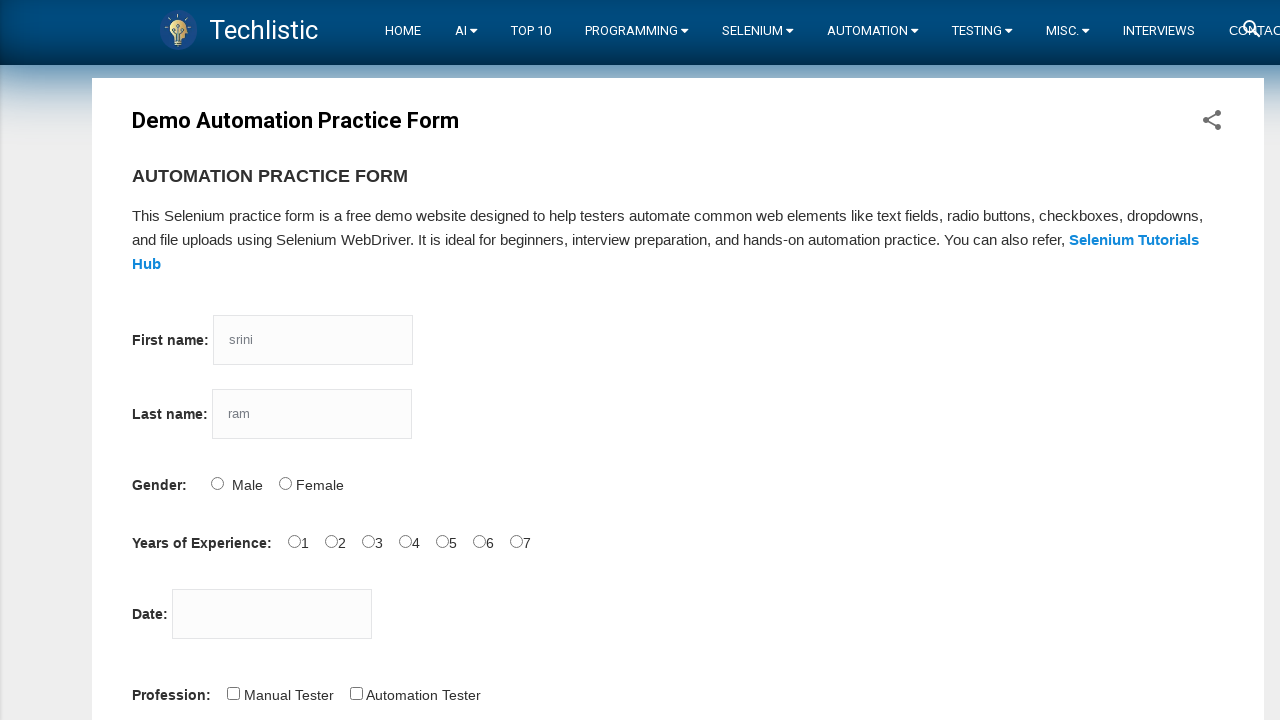